Tests a form submission by filling in first name, last name, and email fields, then submitting the form using the Enter key

Starting URL: https://secure-retreat-92358.herokuapp.com/

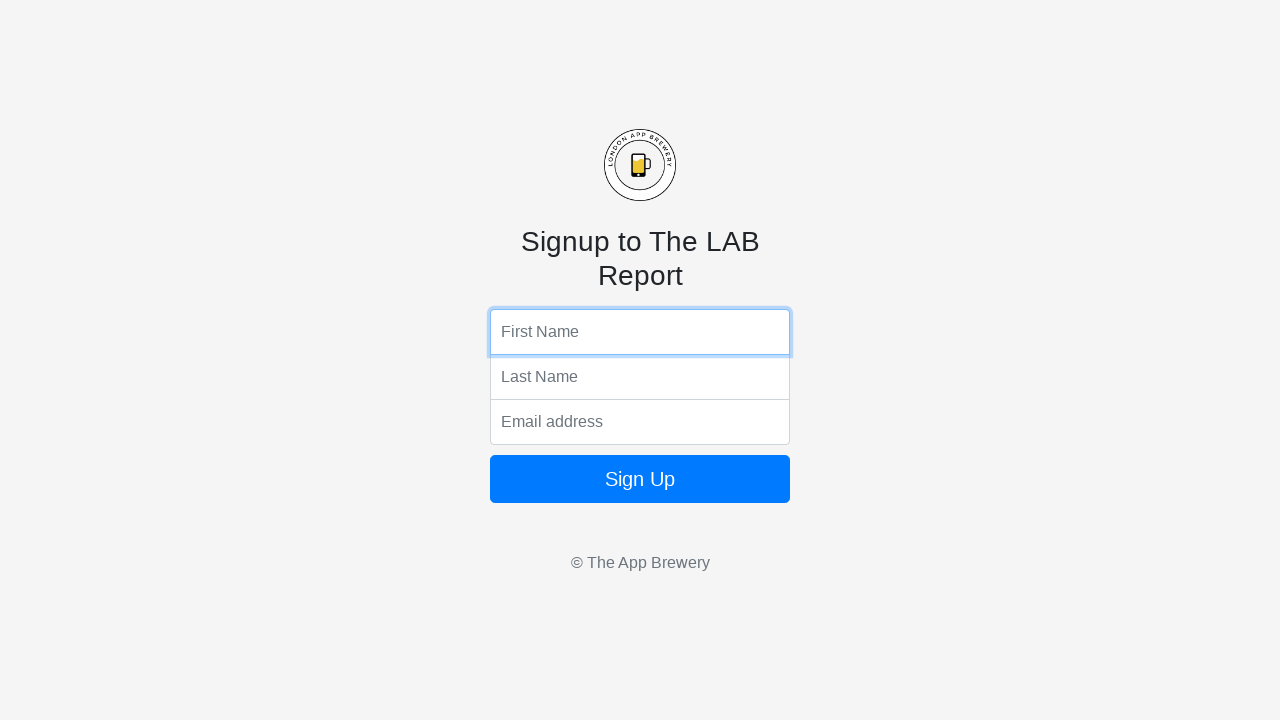

Filled first name field with 'Tester' on input[name='fName']
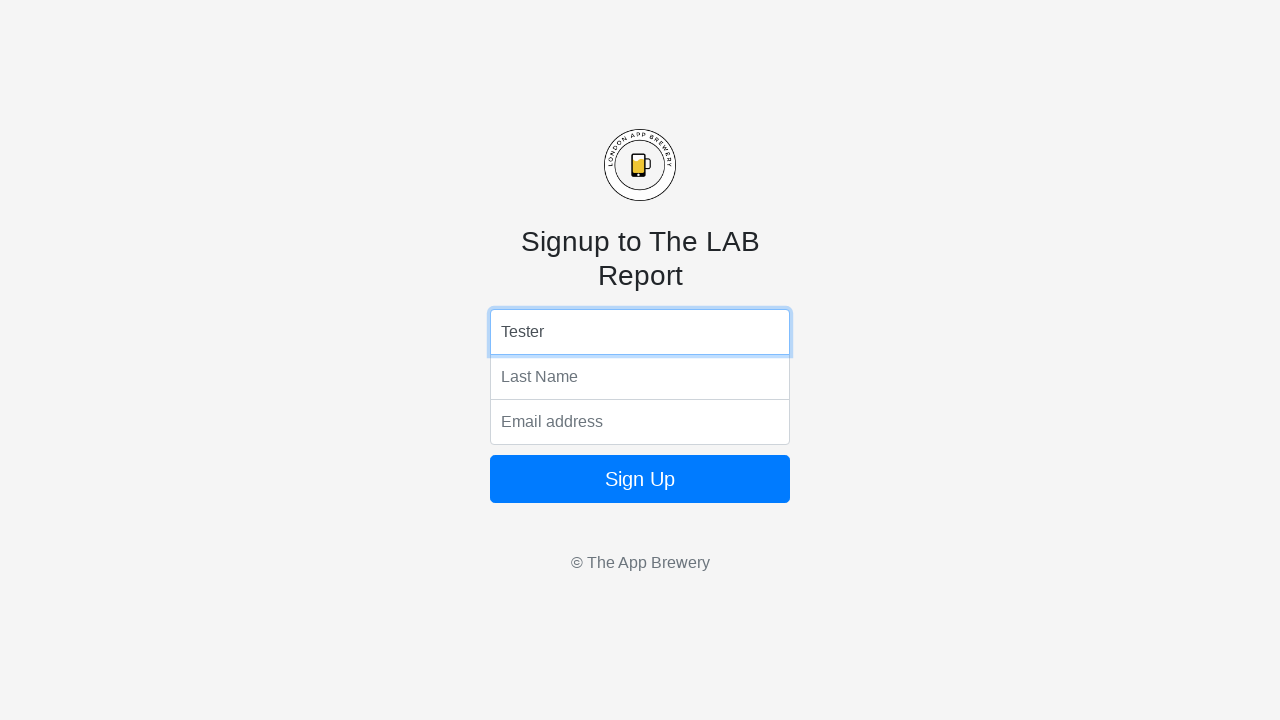

Filled last name field with 'Dude' on input[name='lName']
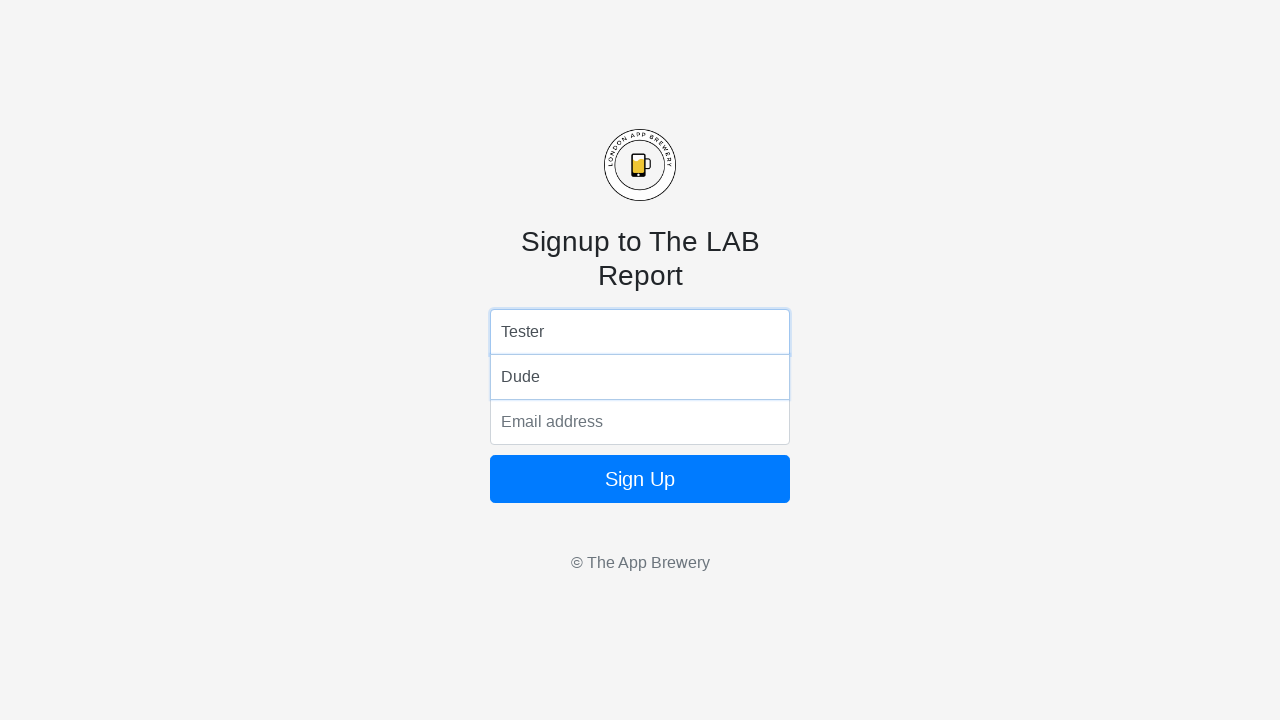

Filled email field with 'tester@dude.com' on input[name='email']
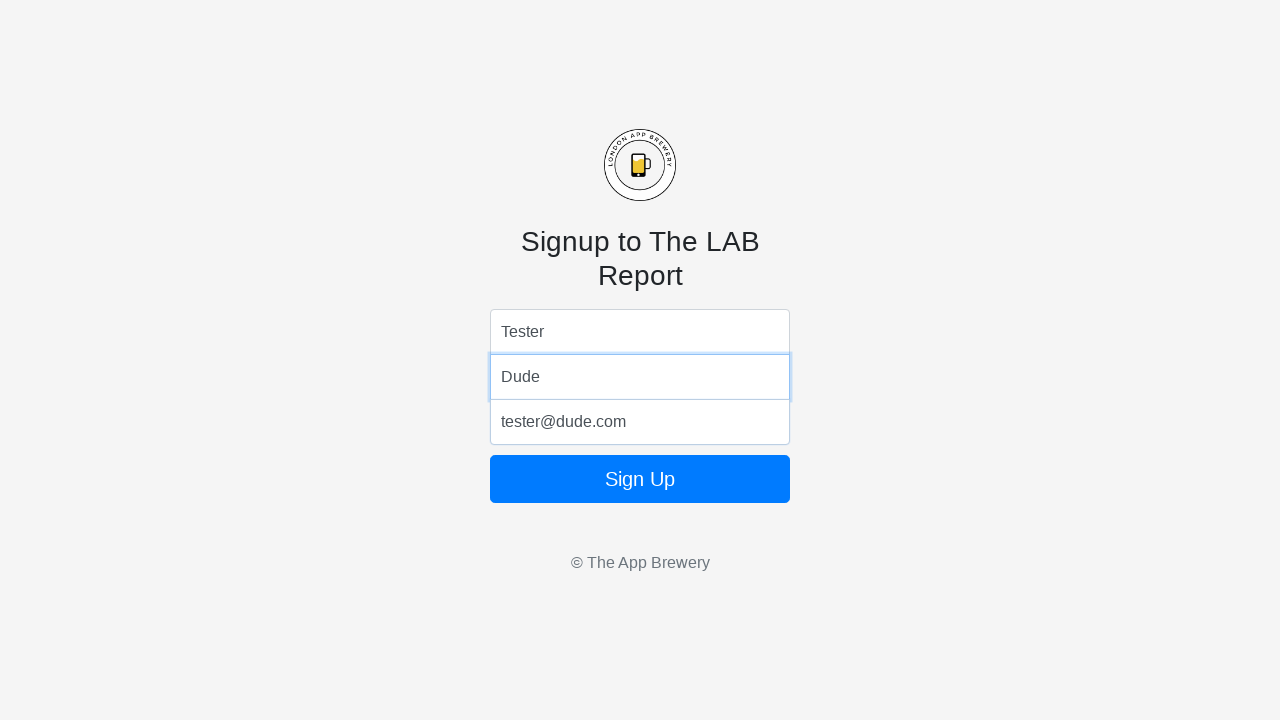

Submitted form by pressing Enter on email field on input[name='email']
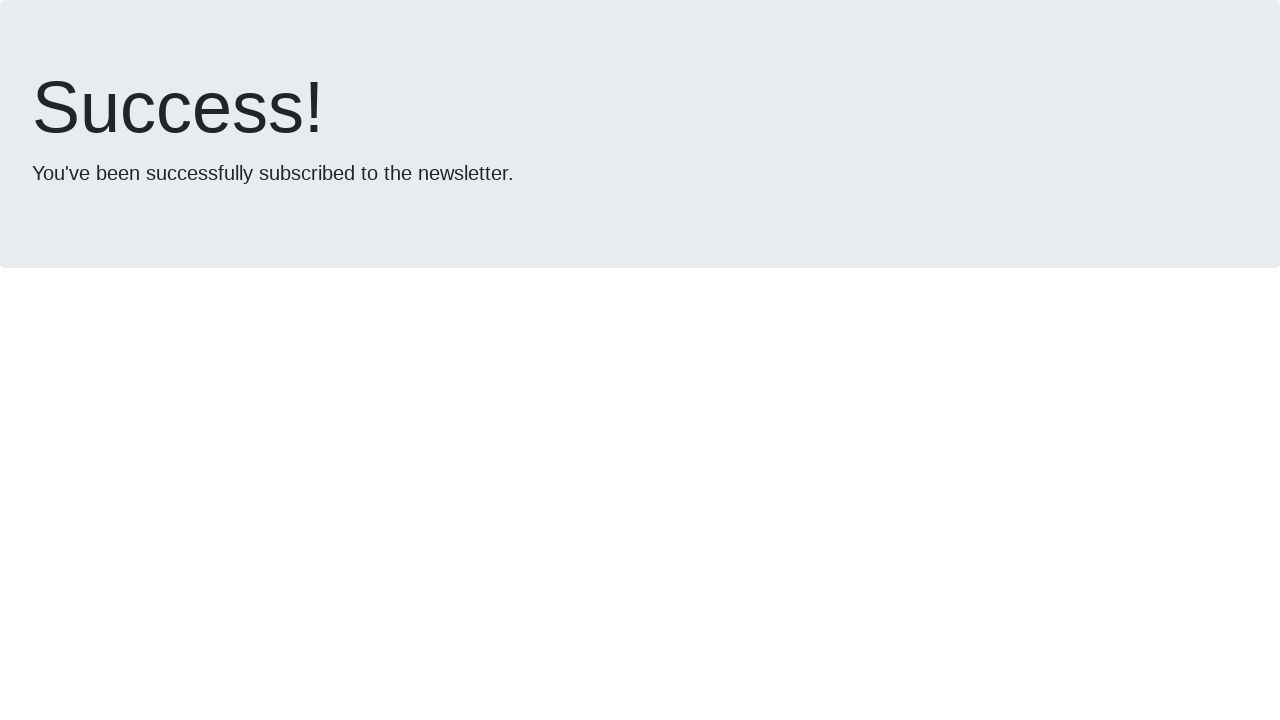

Waited 1000ms for form submission to process
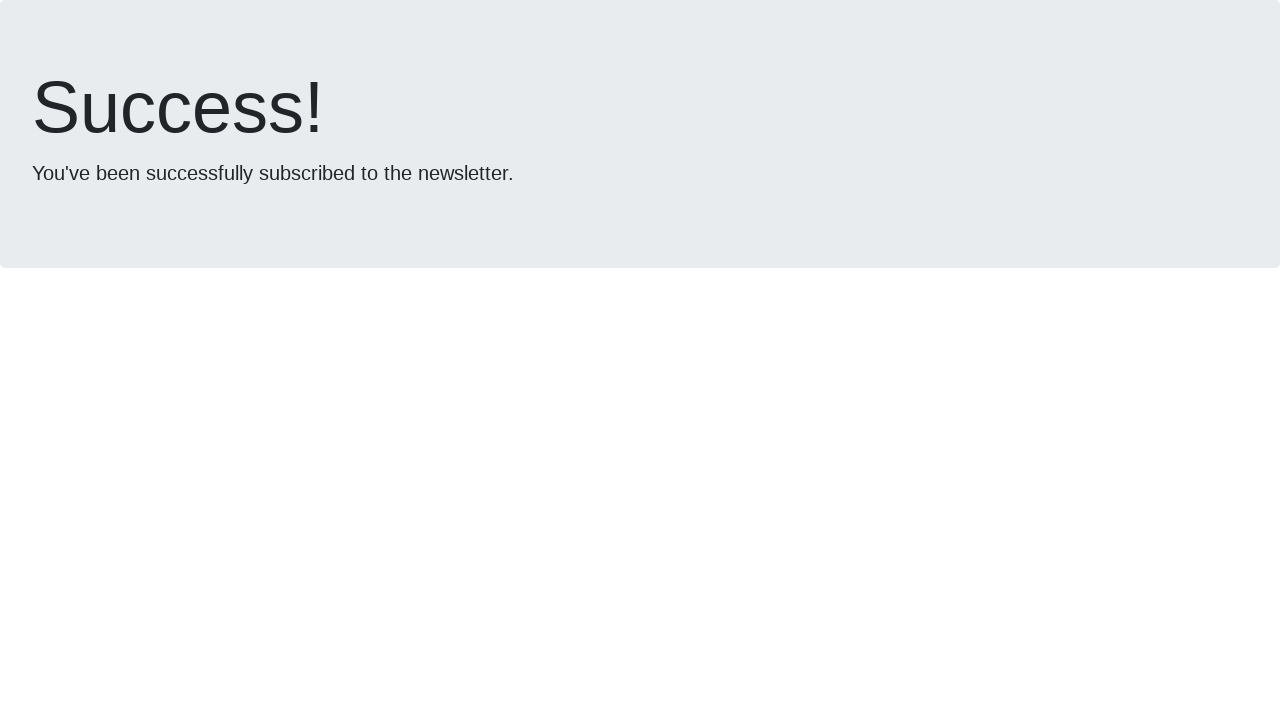

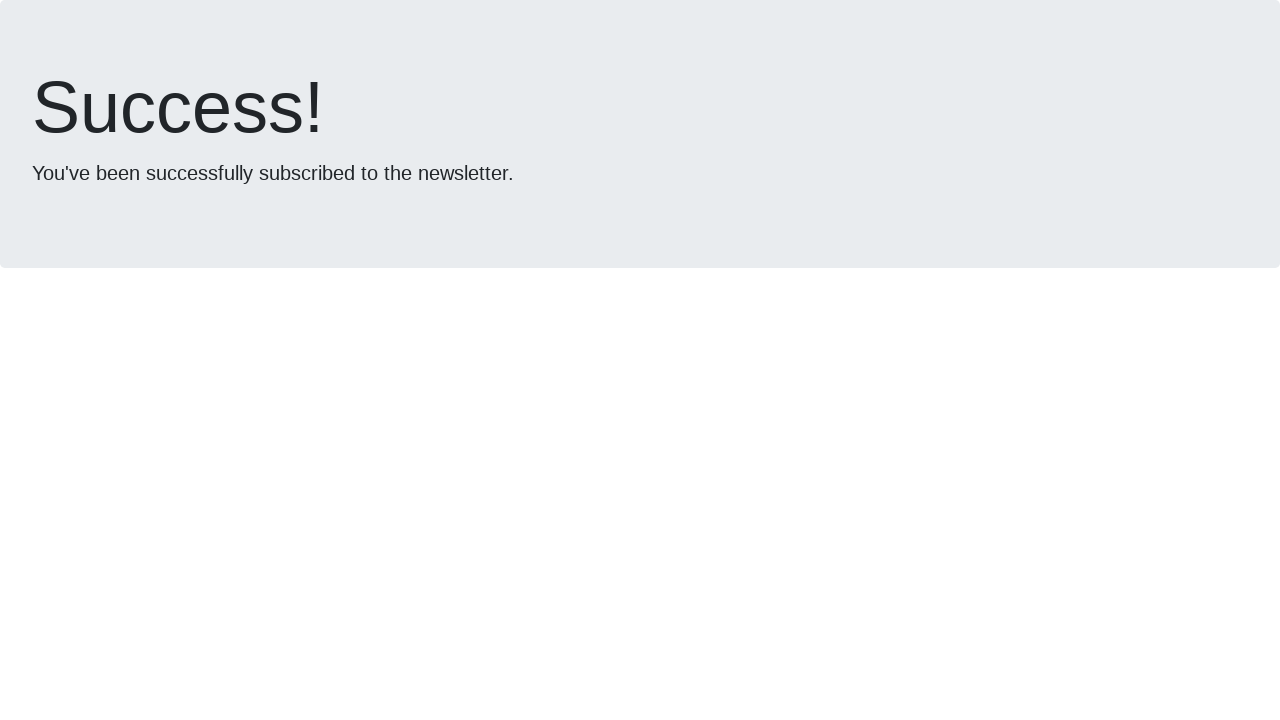